Tests a registration form by filling in first name, last name, and email fields, then submitting the form and verifying the success message.

Starting URL: http://suninjuly.github.io/registration1.html

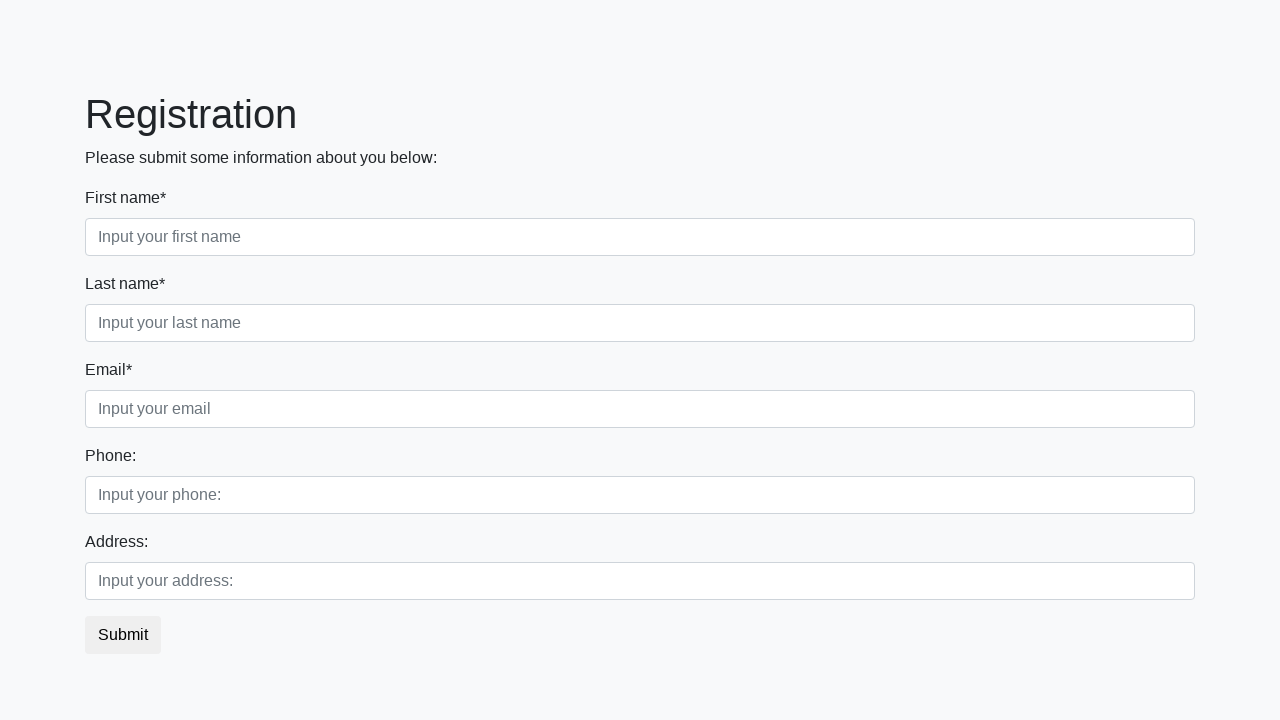

Filled first name field with 'Tanya' on .form-control.first
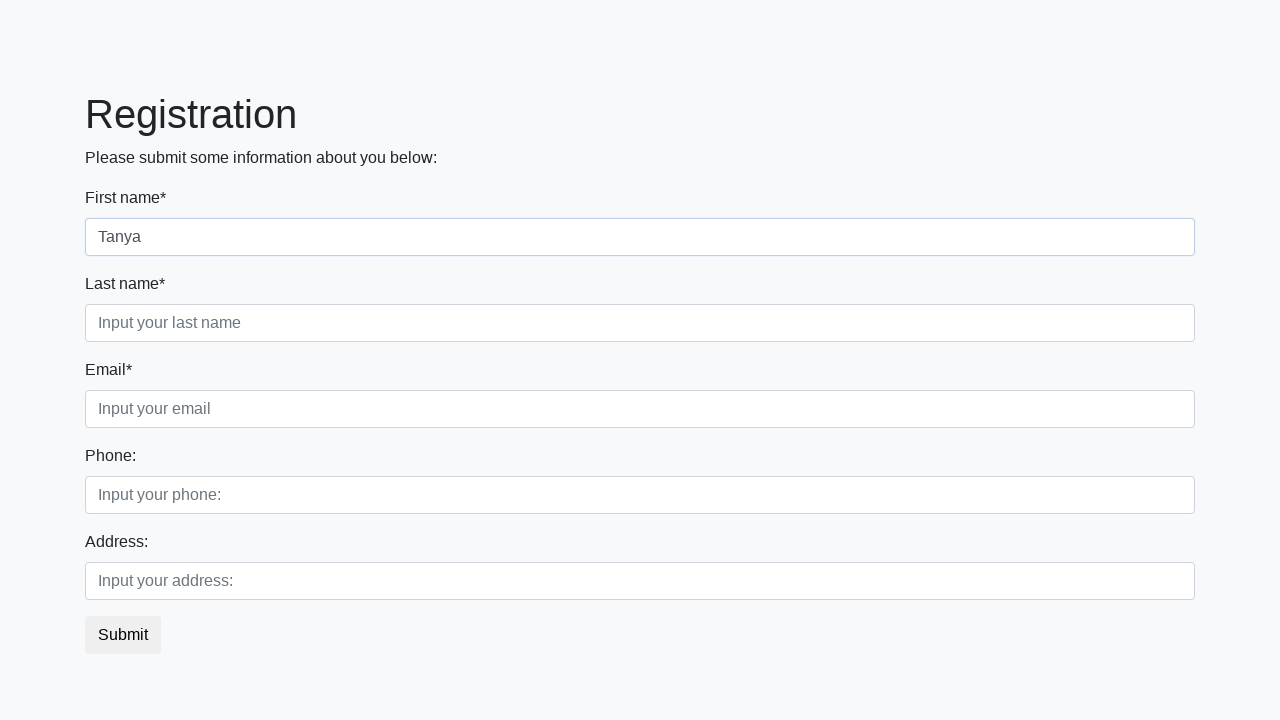

Filled last name field with 'Khen' on .form-control.second
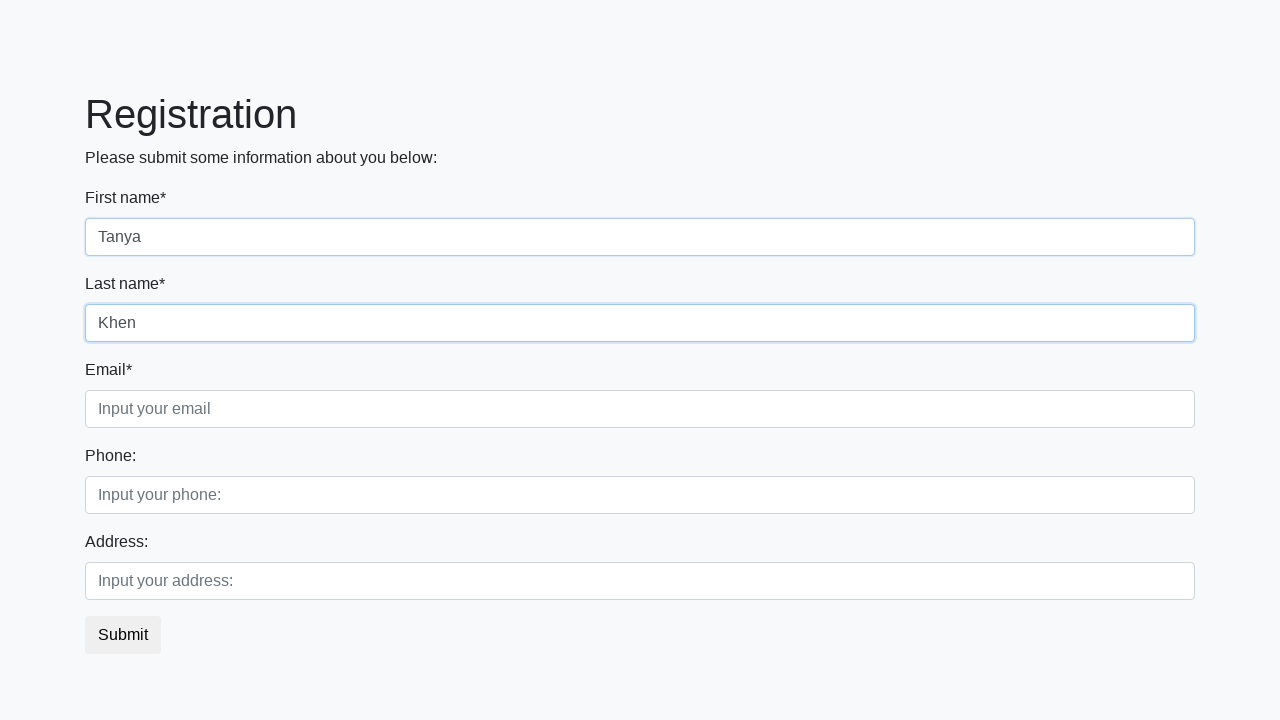

Filled email field with 'tkhen@gmail.com' on .form-control.third
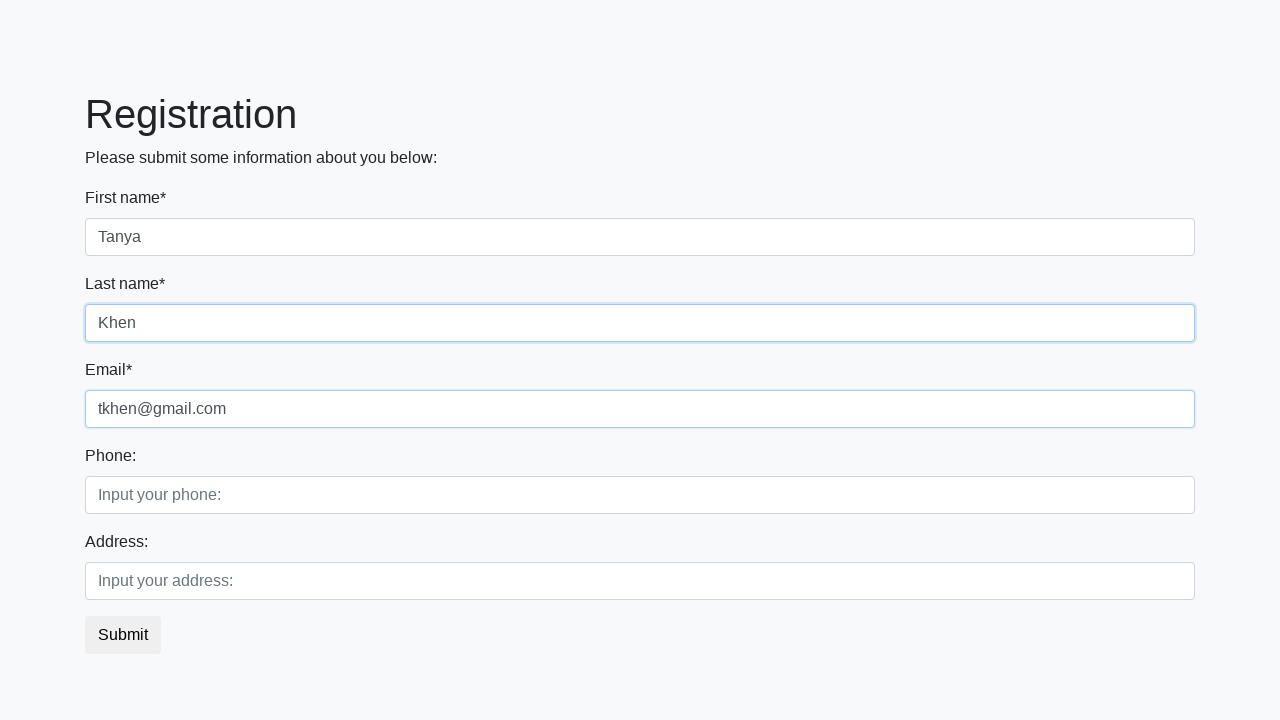

Clicked submit button to register at (123, 635) on .btn.btn-default
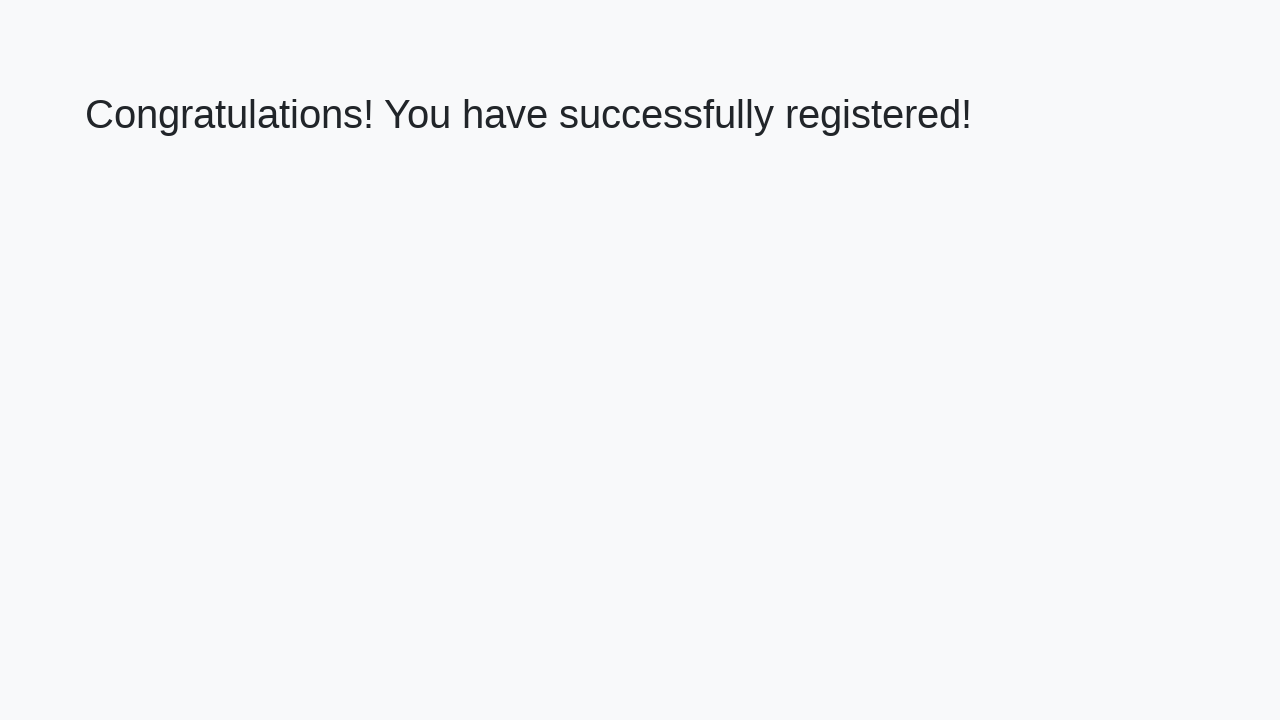

Registration success page loaded with h1 element visible
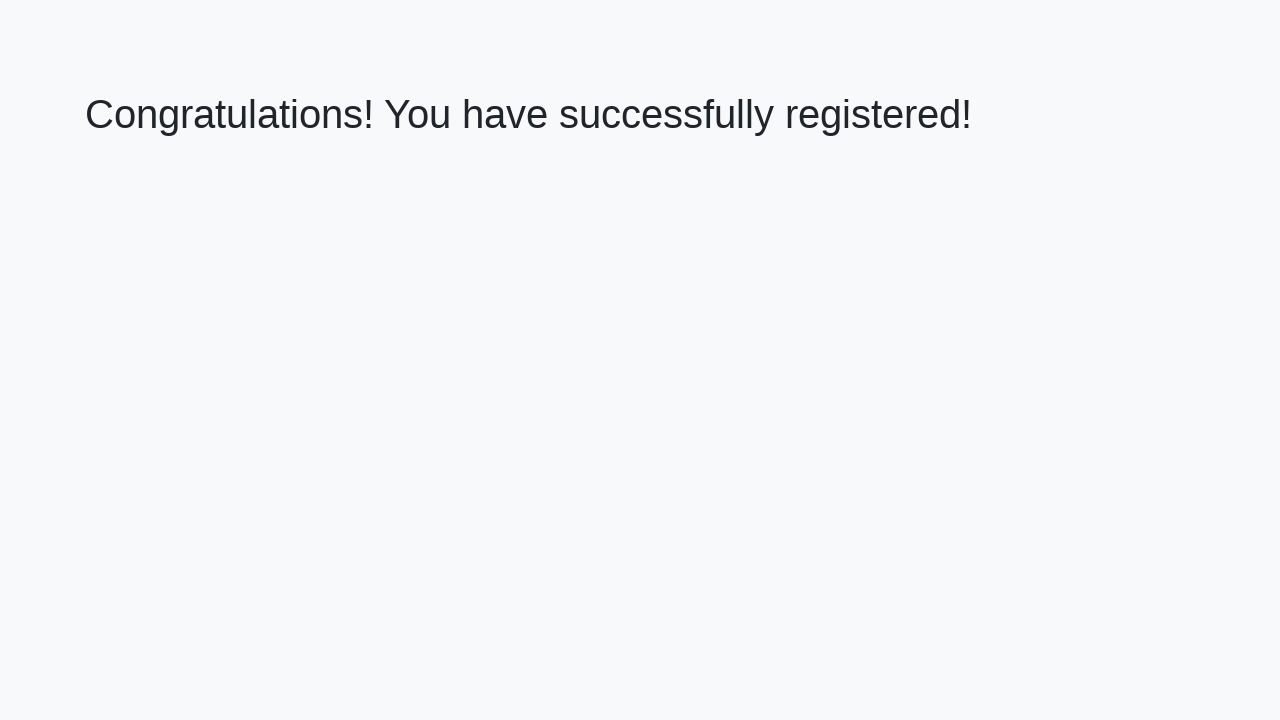

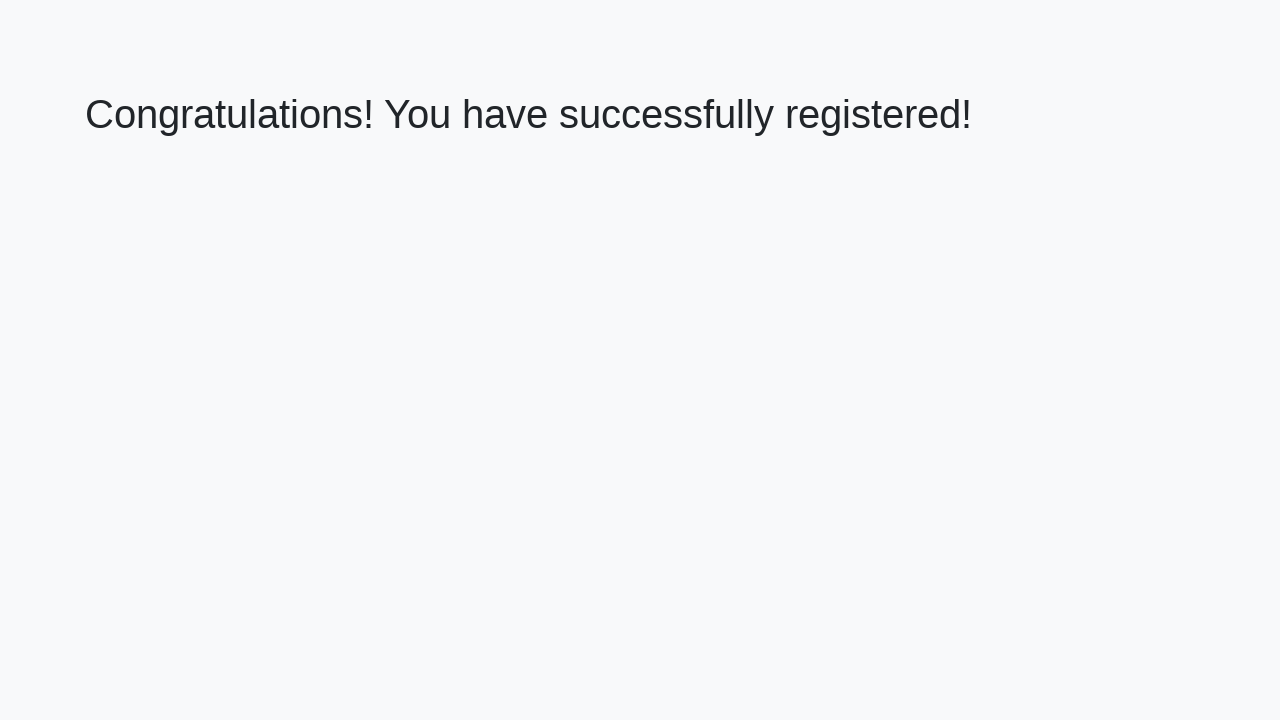